Tests that edits are saved when the input loses focus (blur event)

Starting URL: https://demo.playwright.dev/todomvc

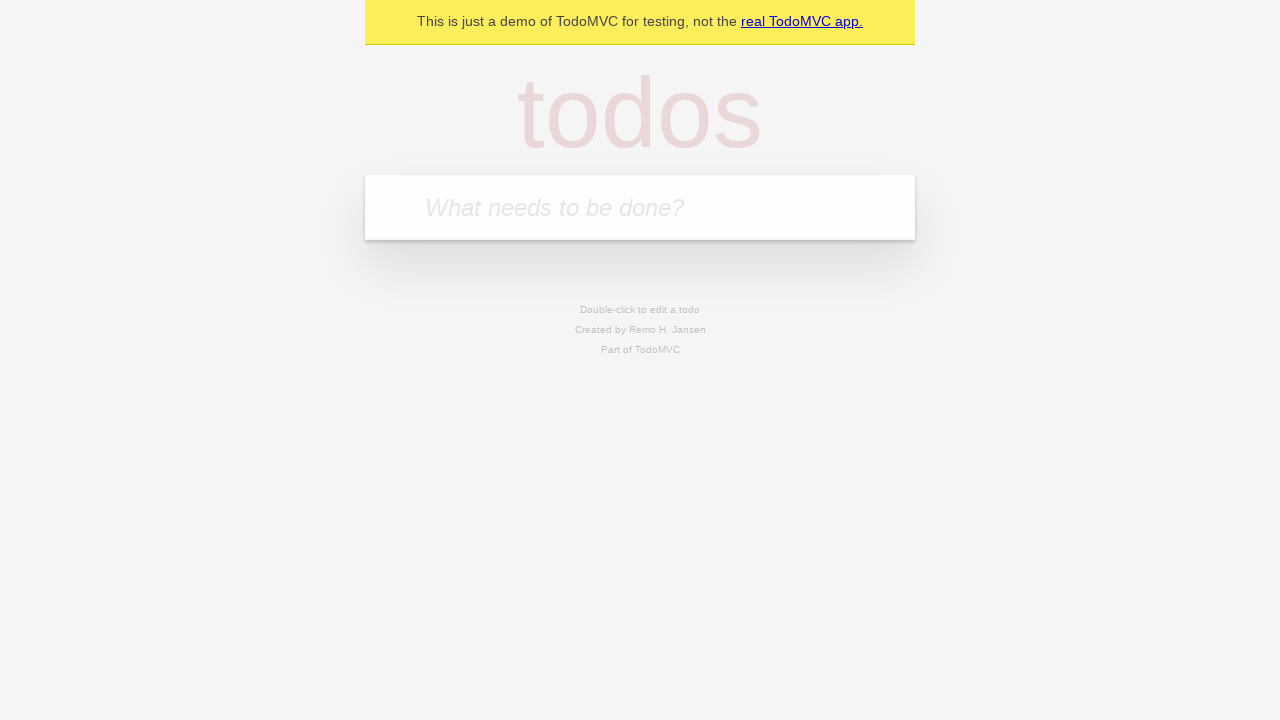

Filled input with 'buy some cheese' on internal:attr=[placeholder="What needs to be done?"i]
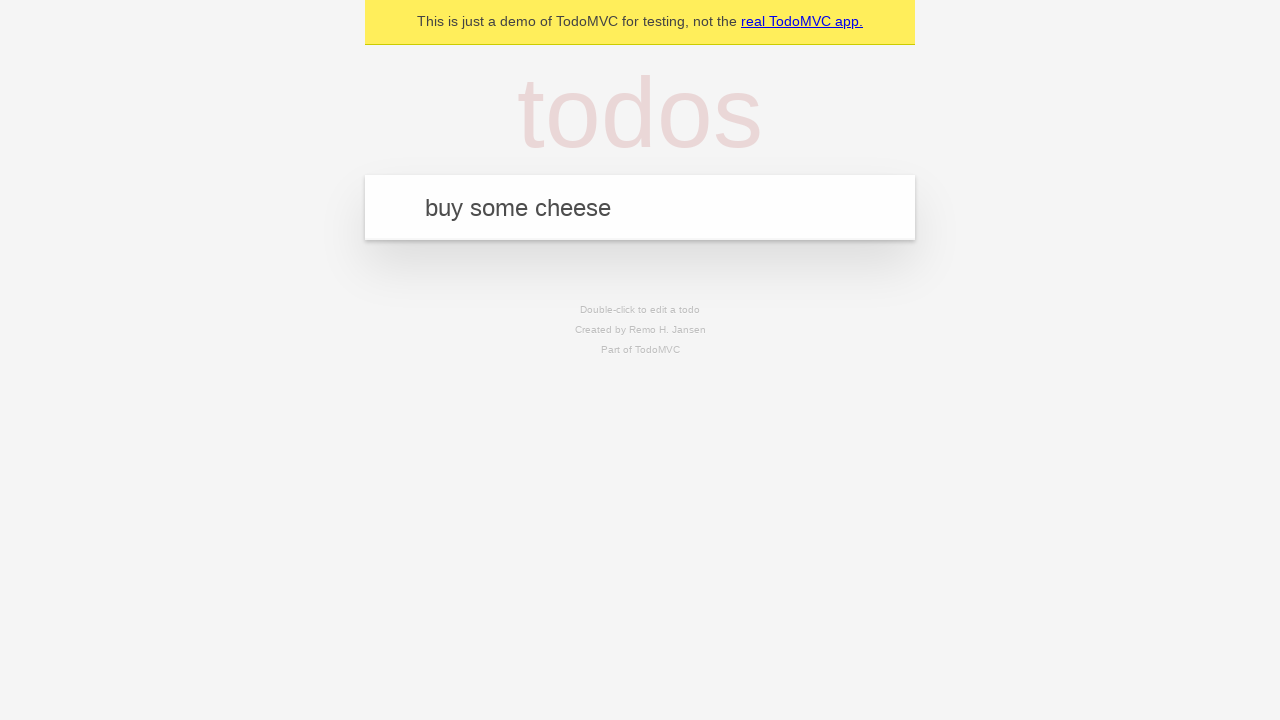

Pressed Enter to create first todo on internal:attr=[placeholder="What needs to be done?"i]
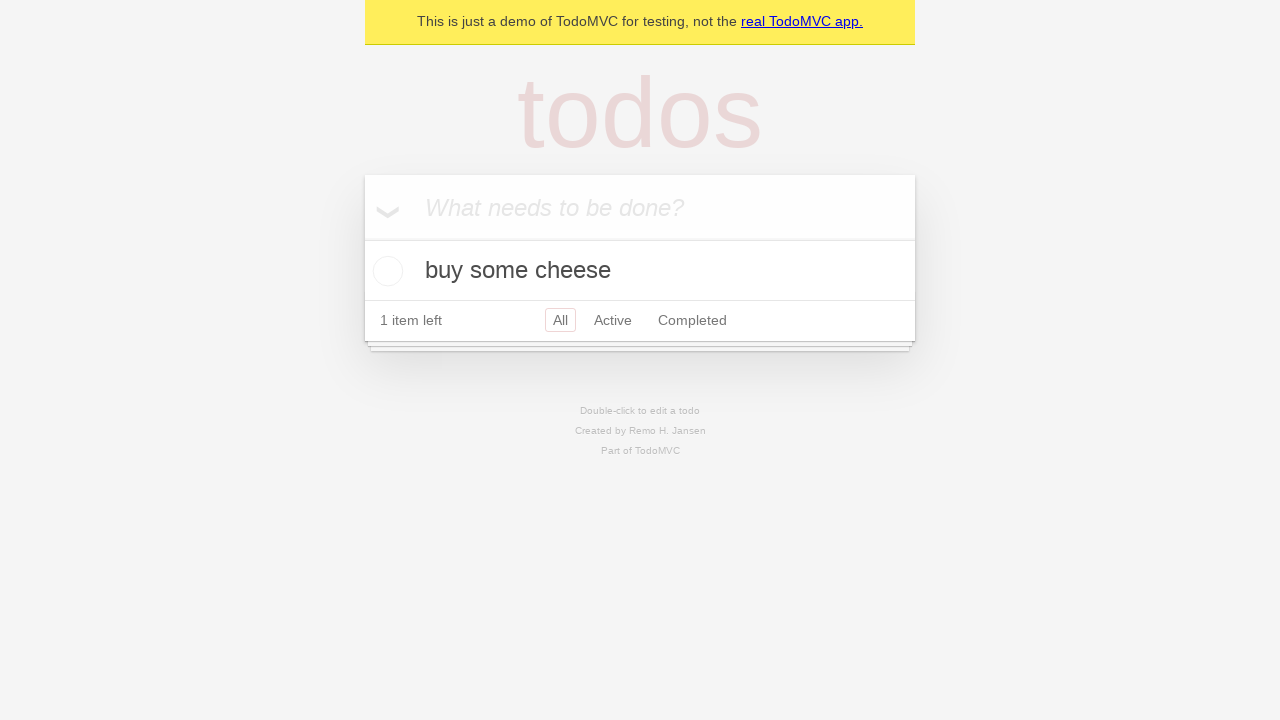

Filled input with 'feed the cat' on internal:attr=[placeholder="What needs to be done?"i]
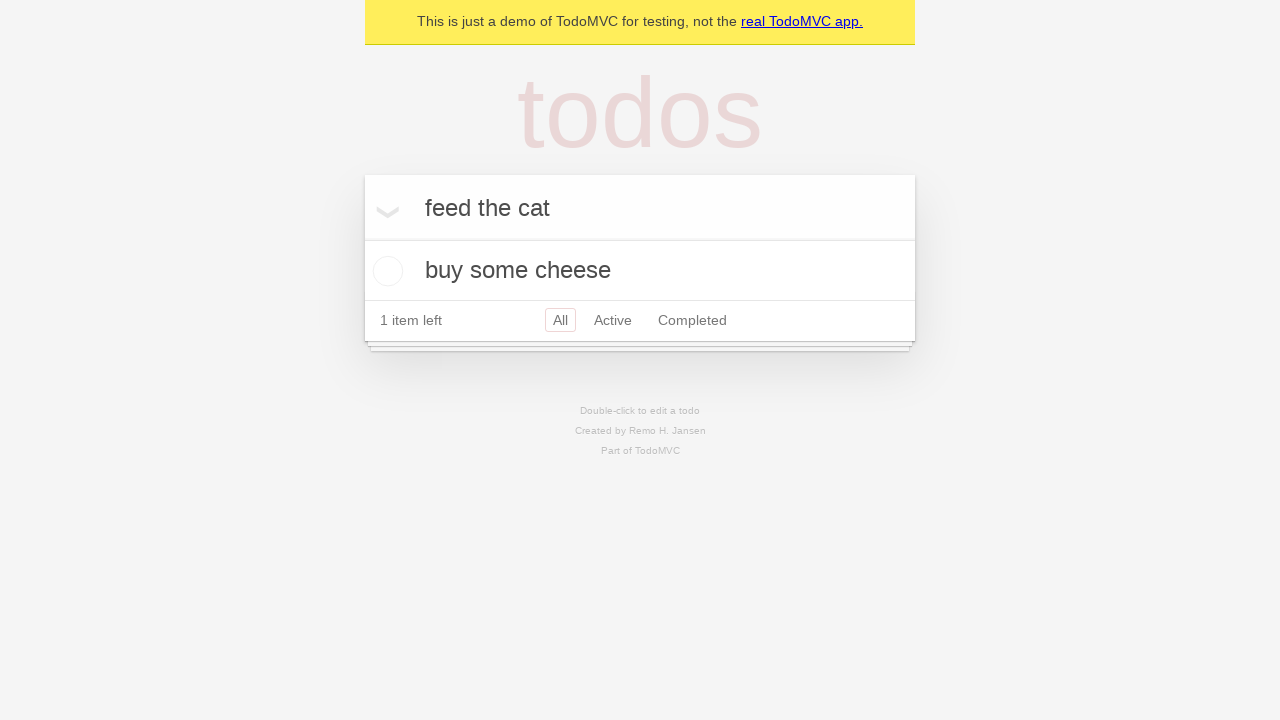

Pressed Enter to create second todo on internal:attr=[placeholder="What needs to be done?"i]
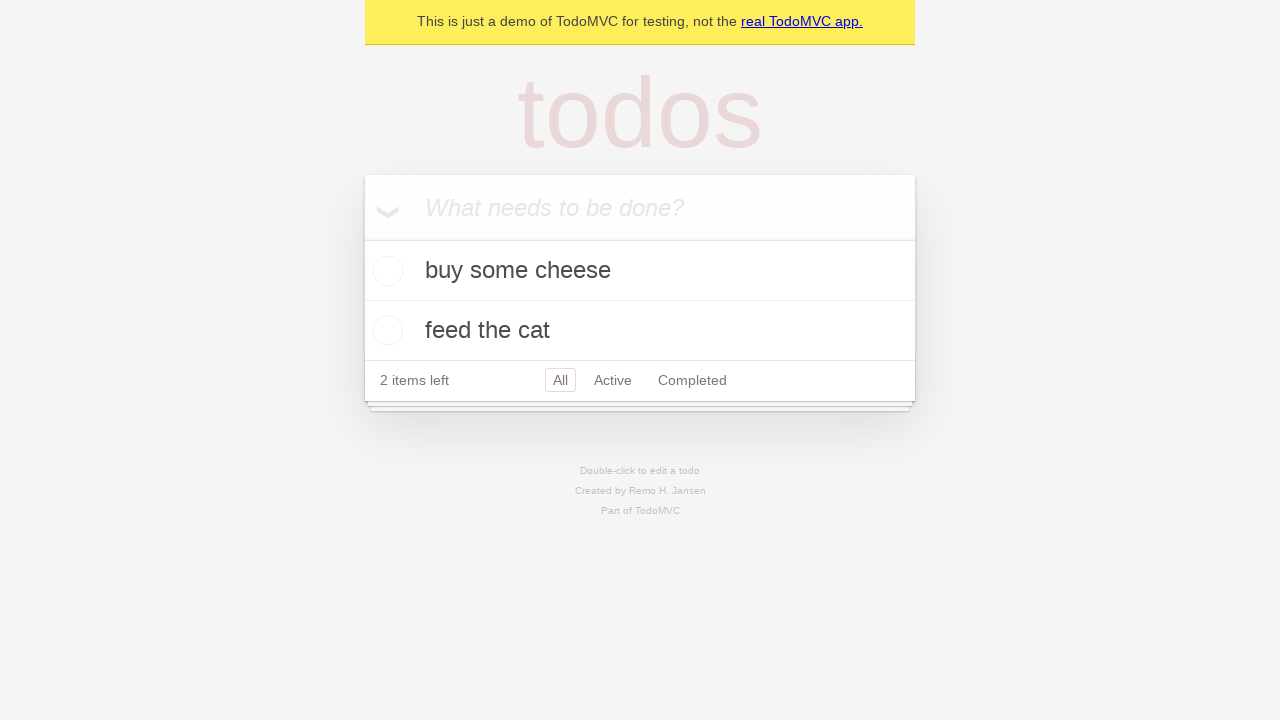

Filled input with 'book a doctors appointment' on internal:attr=[placeholder="What needs to be done?"i]
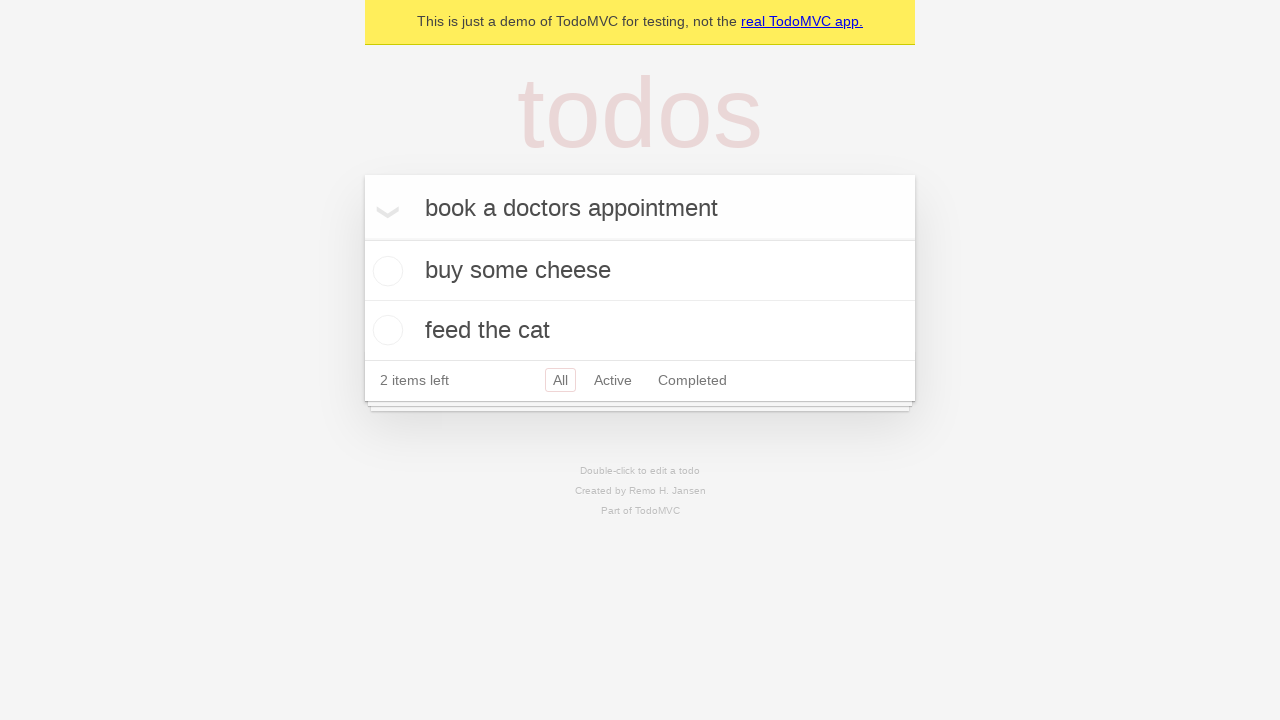

Pressed Enter to create third todo on internal:attr=[placeholder="What needs to be done?"i]
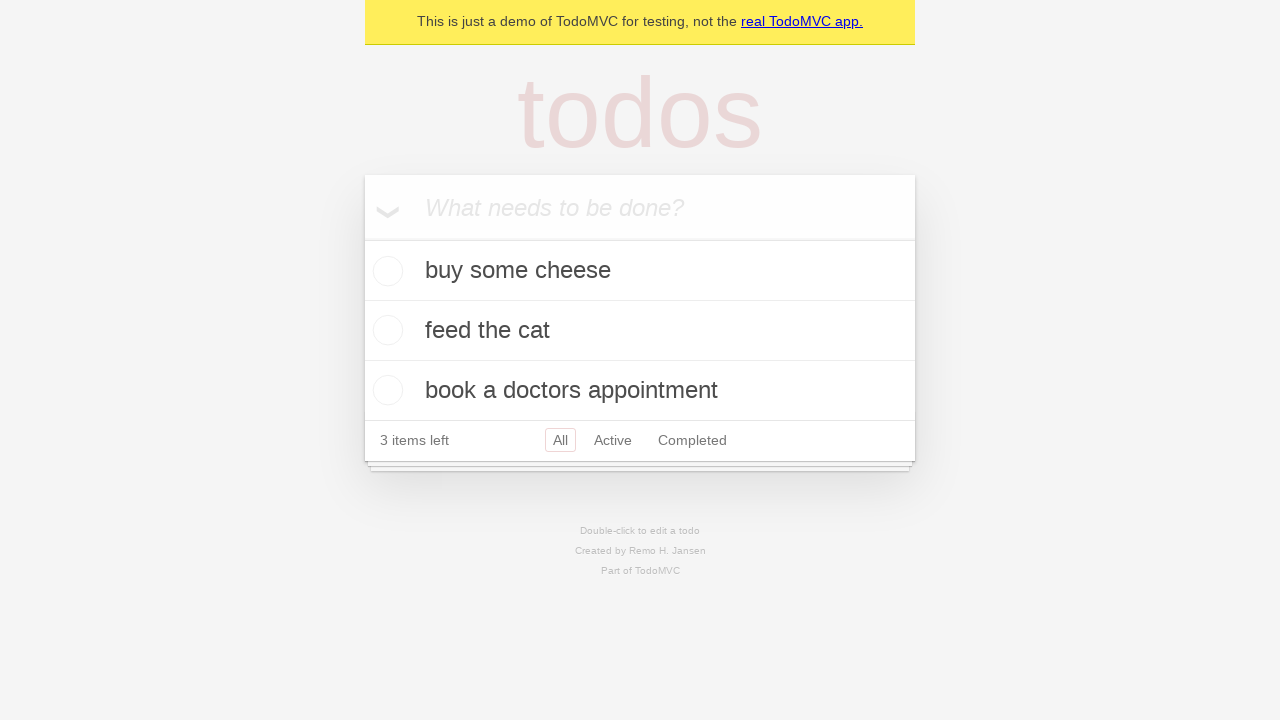

Double-clicked second todo item to enter edit mode at (640, 331) on internal:testid=[data-testid="todo-item"s] >> nth=1
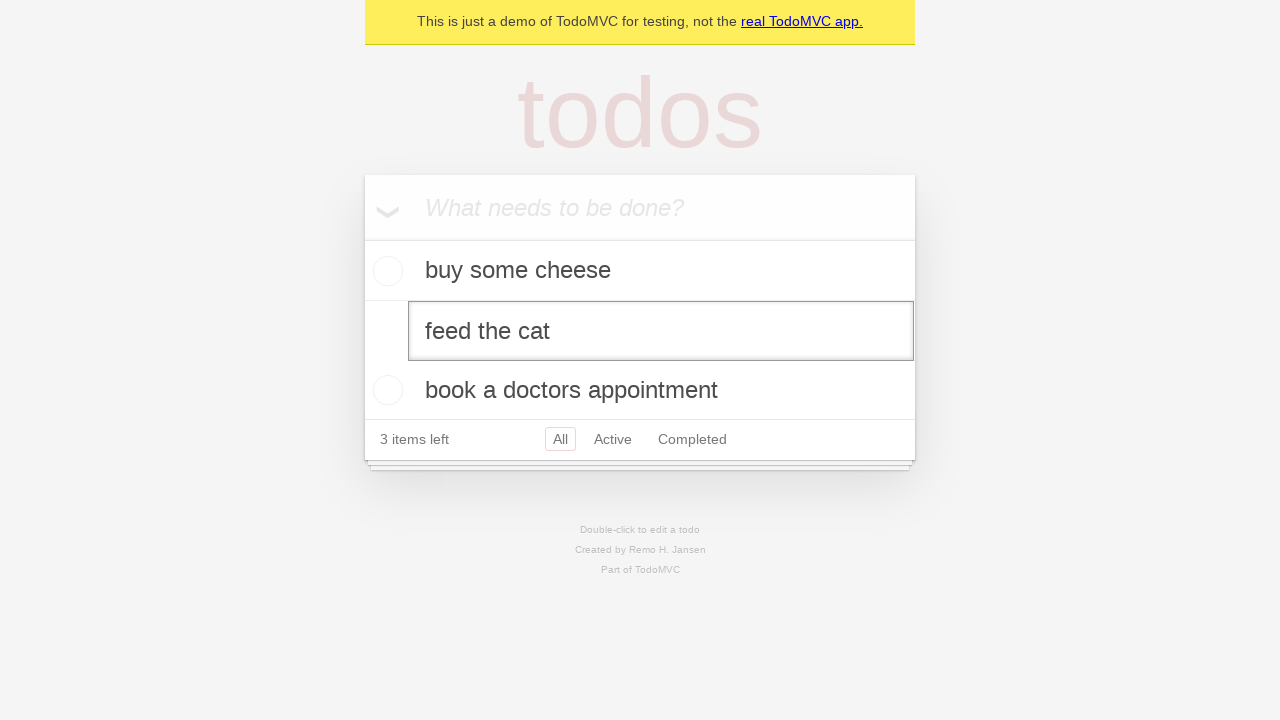

Filled edit textbox with 'buy some sausages' on internal:testid=[data-testid="todo-item"s] >> nth=1 >> internal:role=textbox[nam
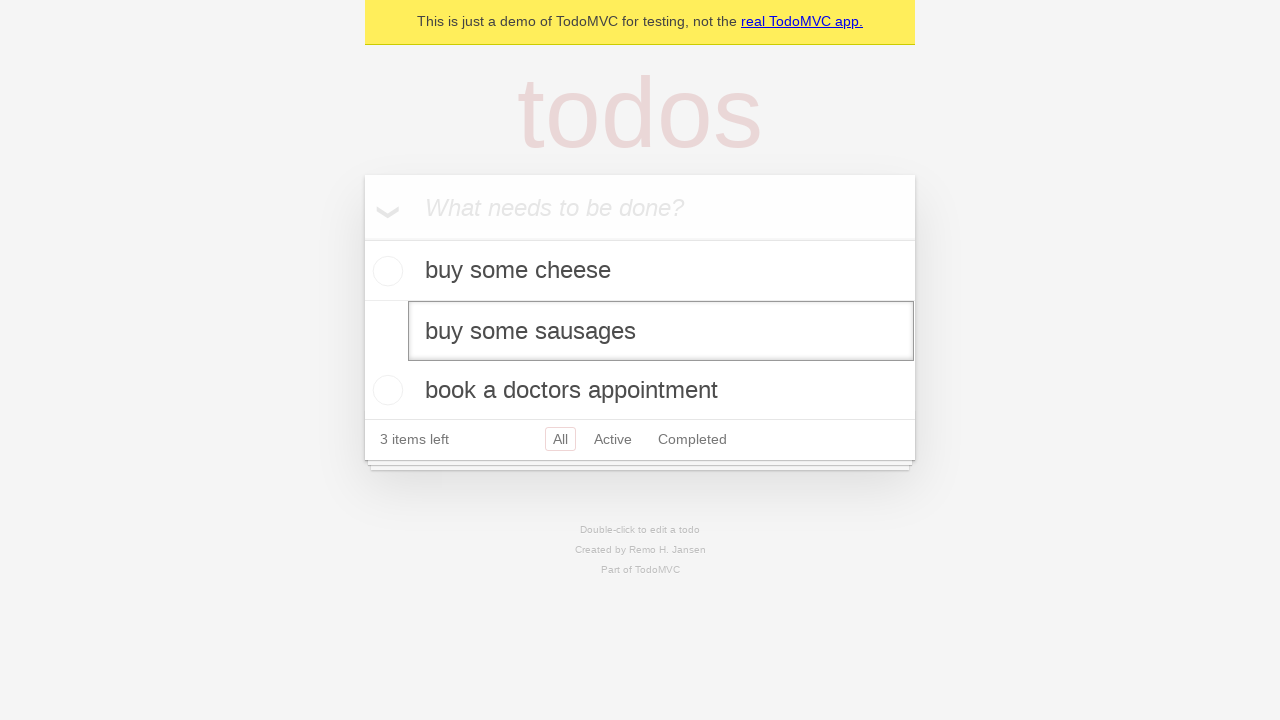

Dispatched blur event to save the edited todo
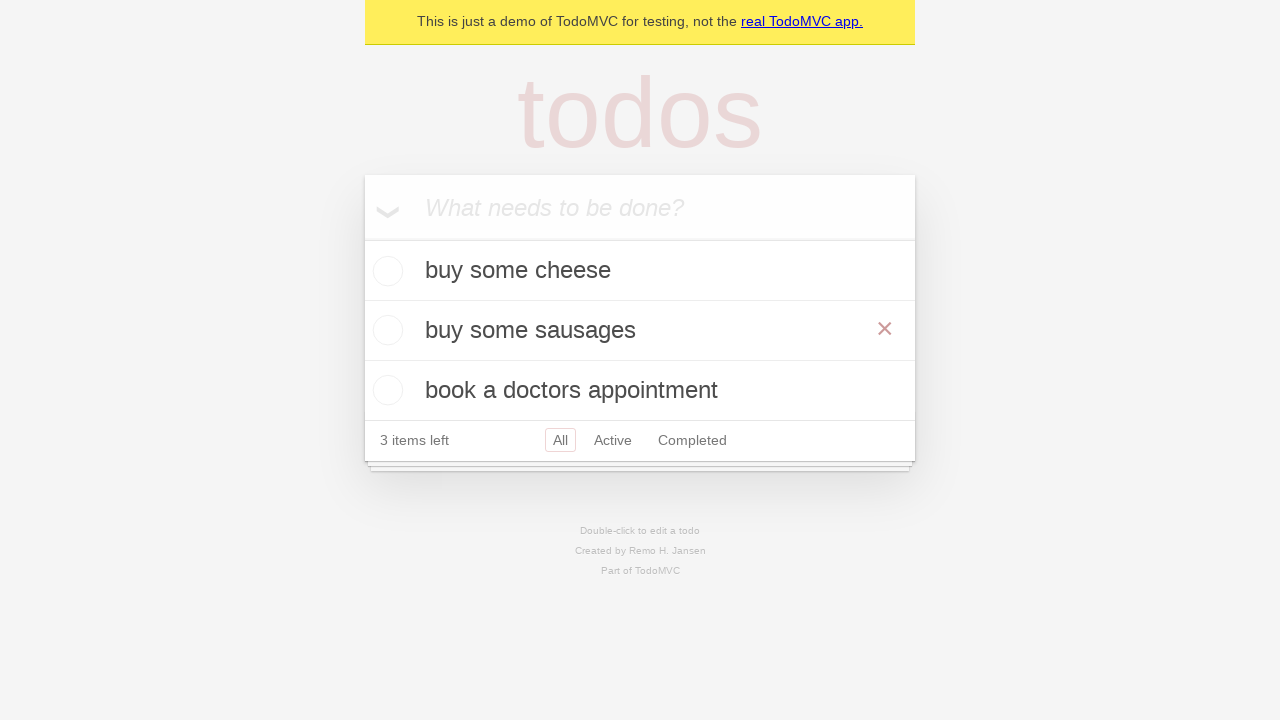

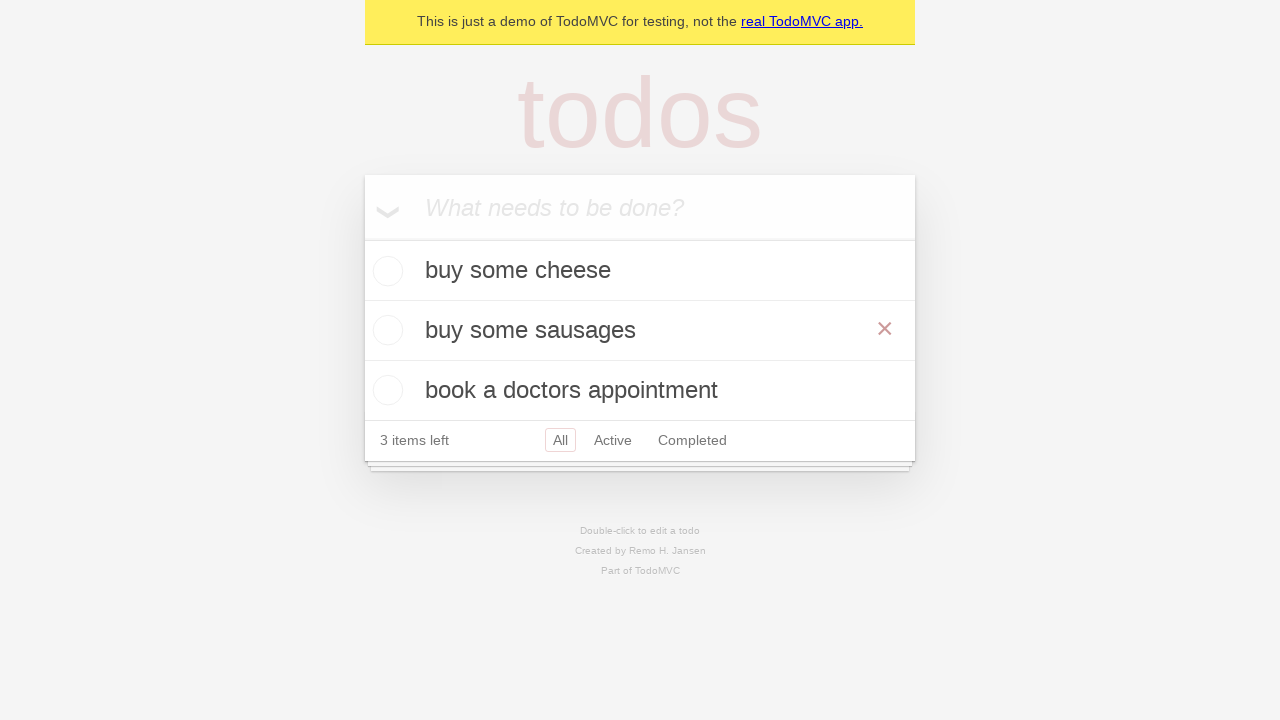